Tests calendar date selection by opening a date picker and selecting a specific date using dropdown menus for month and year

Starting URL: https://www.hyrtutorials.com/p/calendar-practice.html

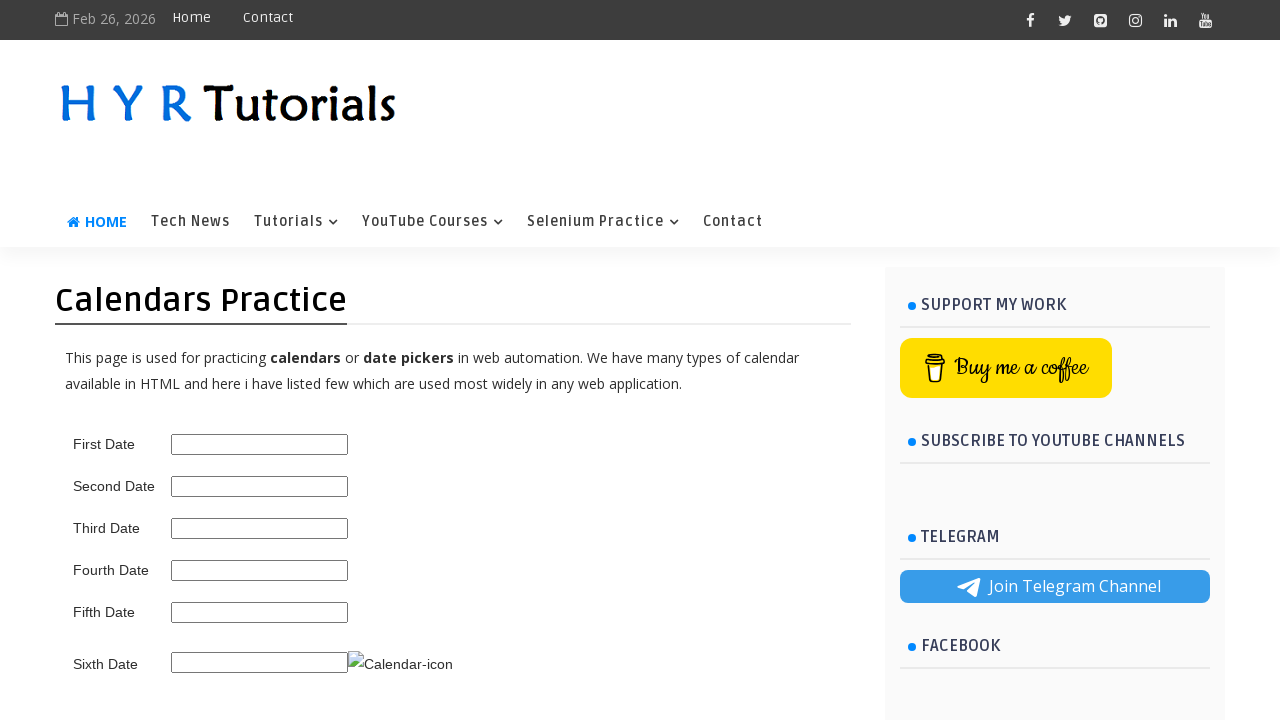

Clicked on date picker field to open calendar at (260, 528) on #third_date_picker
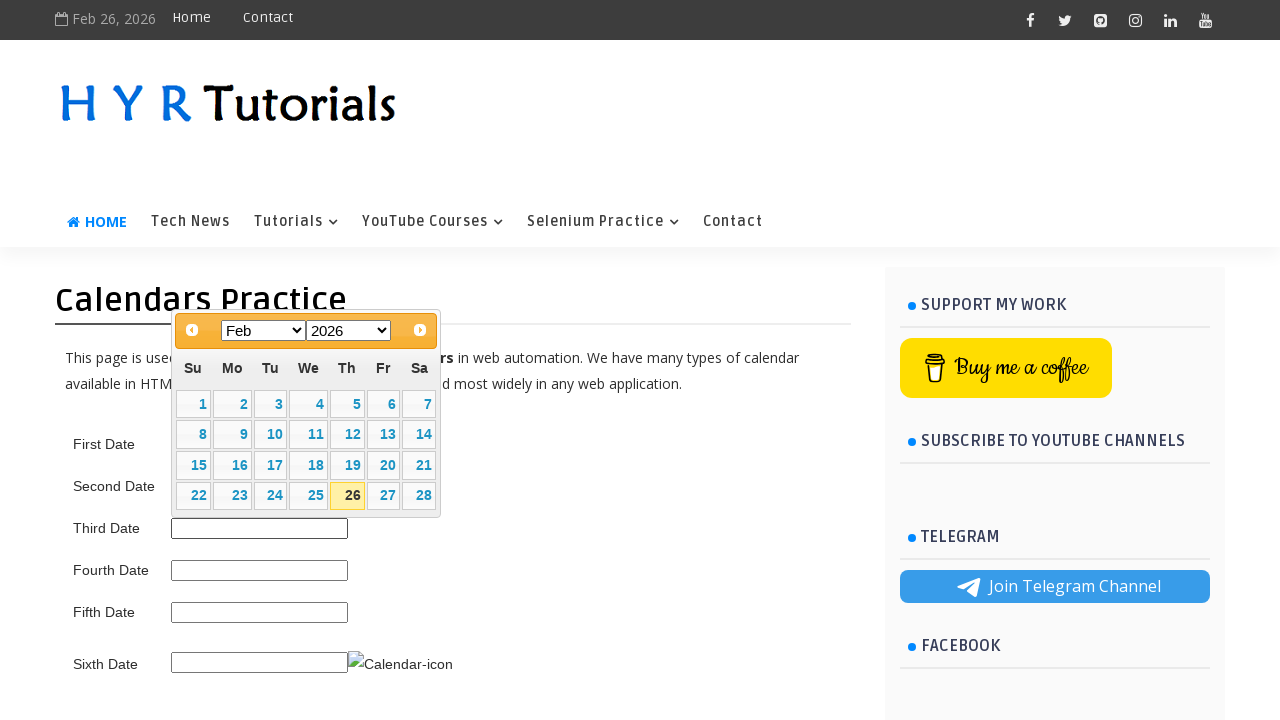

Calendar date picker widget became visible
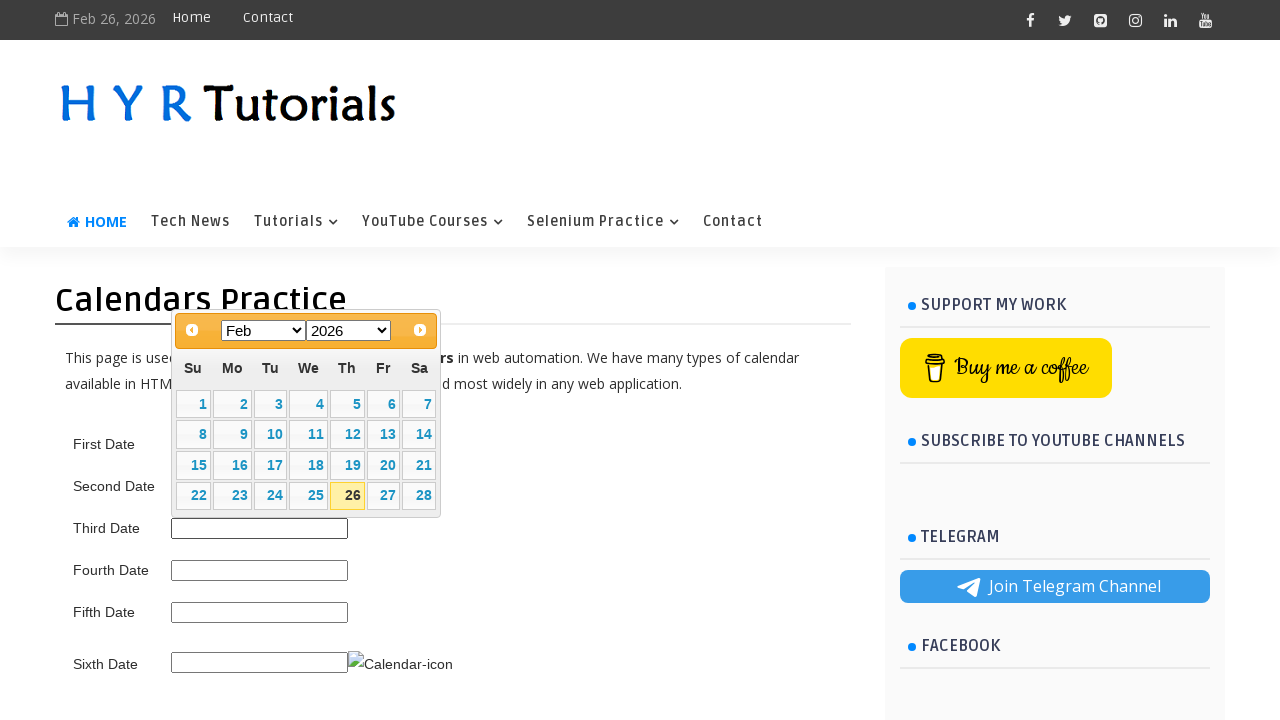

Selected March from month dropdown on .ui-datepicker-month
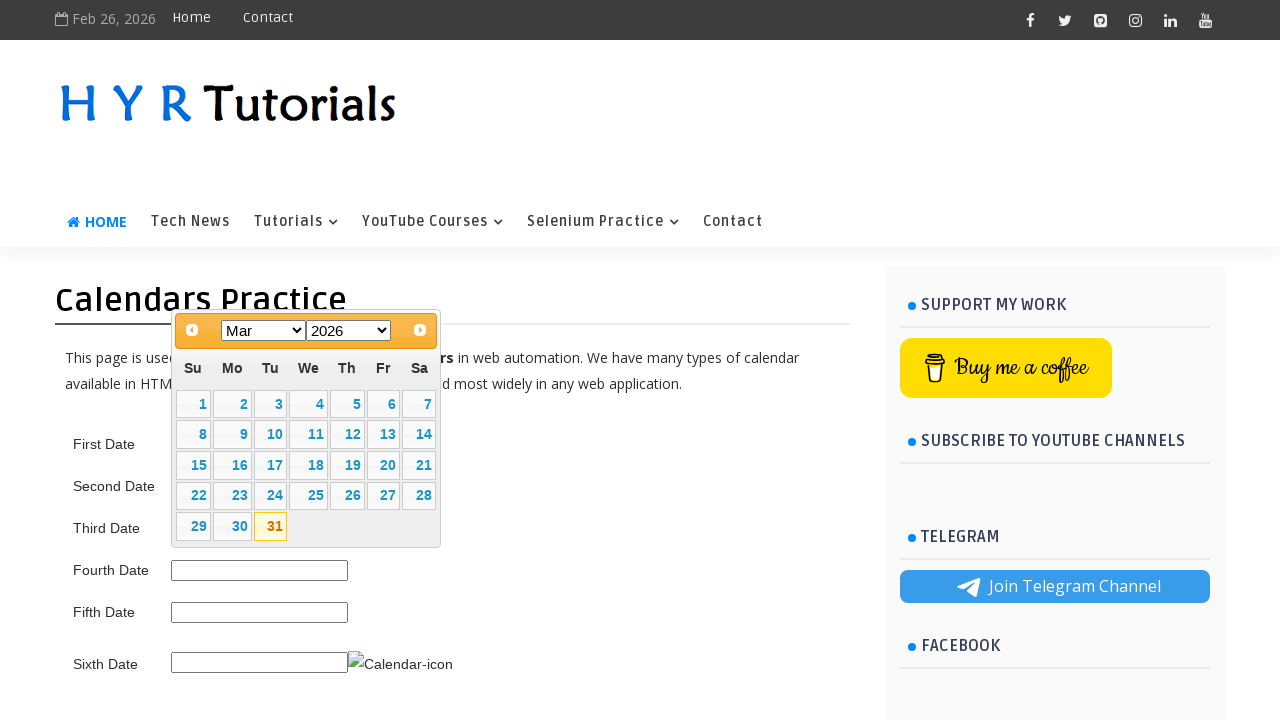

Selected 2026 from year dropdown on .ui-datepicker-year
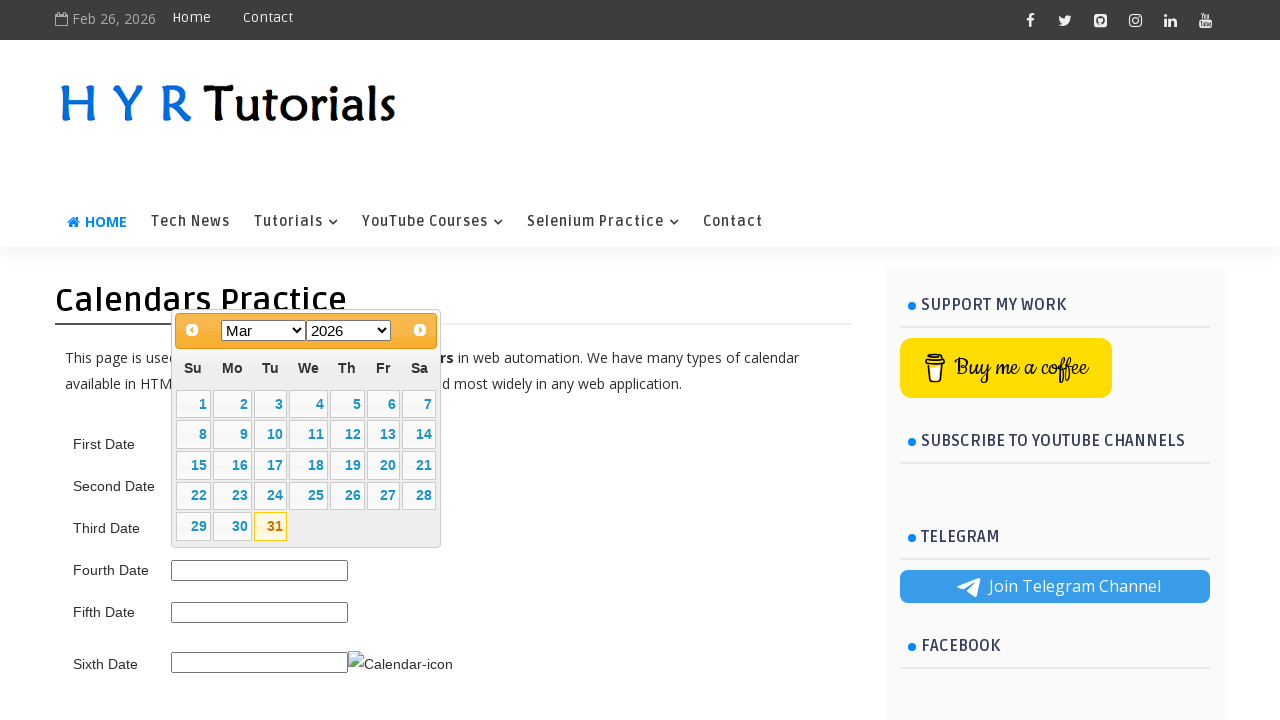

Clicked on day 13 to select March 13, 2026 at (383, 435) on xpath=//td[@data-year='2026']/a[text()='13']
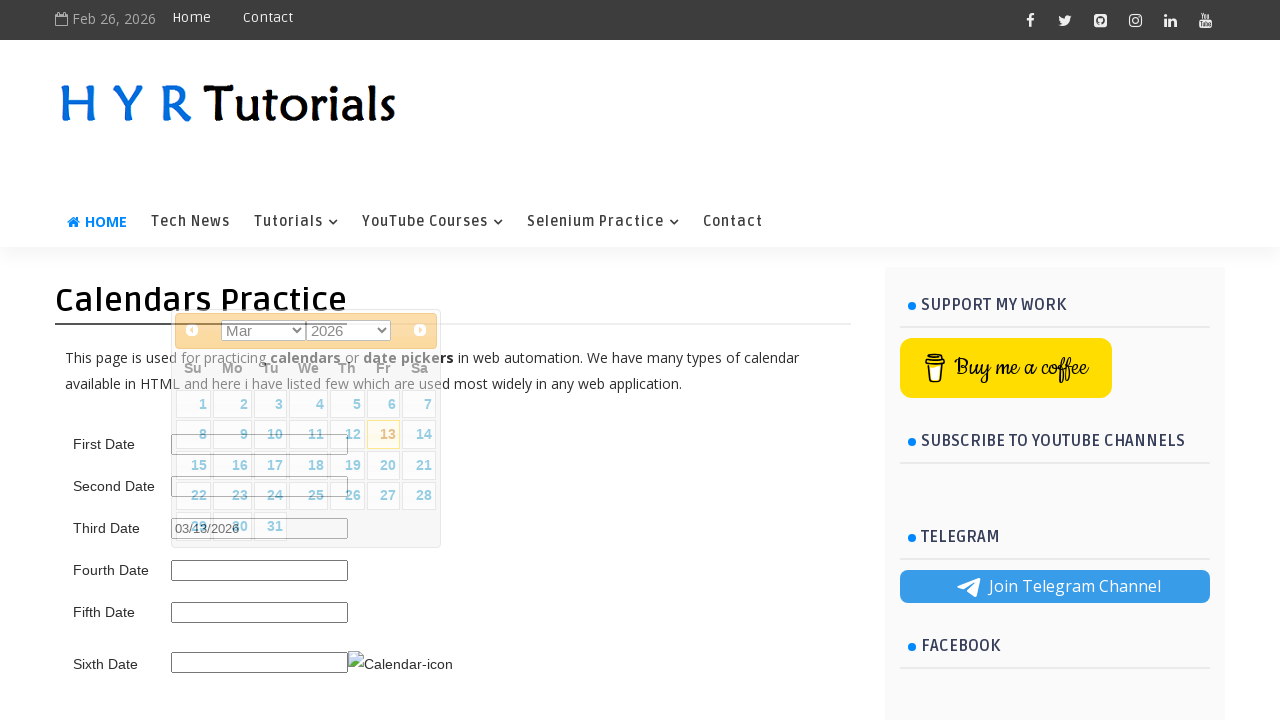

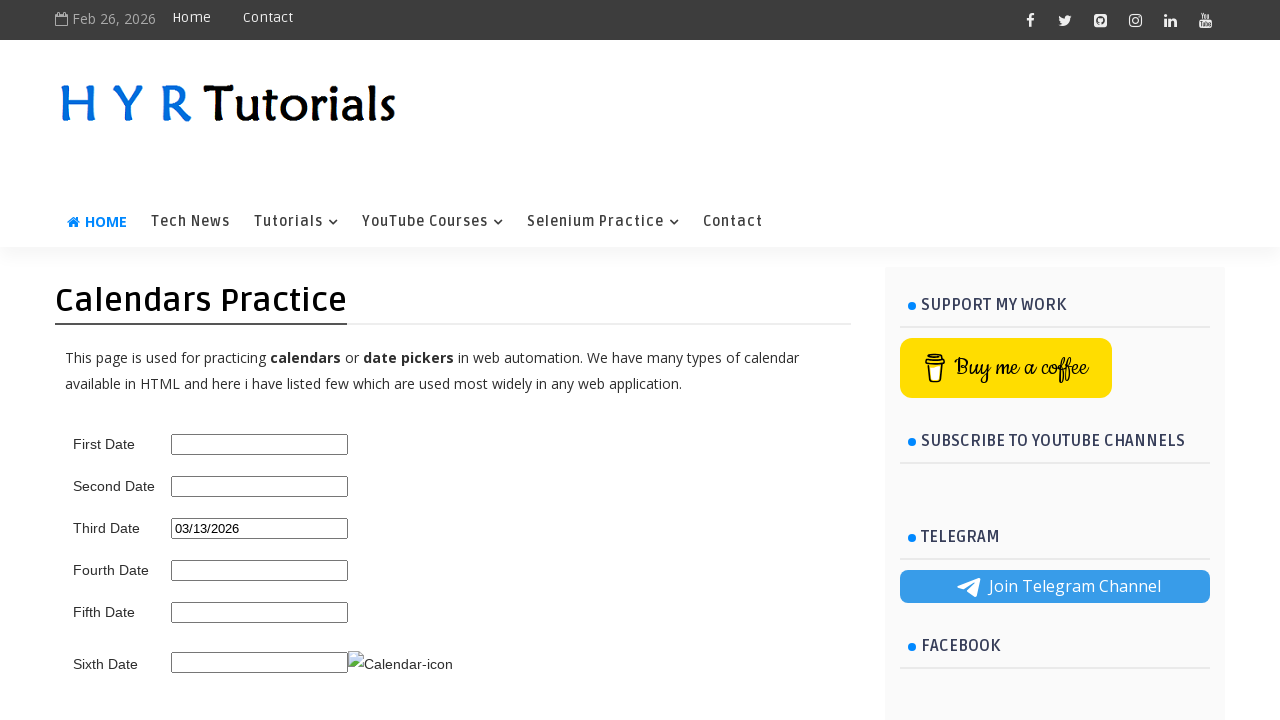